Tests XPath locator strategies by finding buttons using following-sibling and parent axes on a practice automation page

Starting URL: https://rahulshettyacademy.com/AutomationPractice/

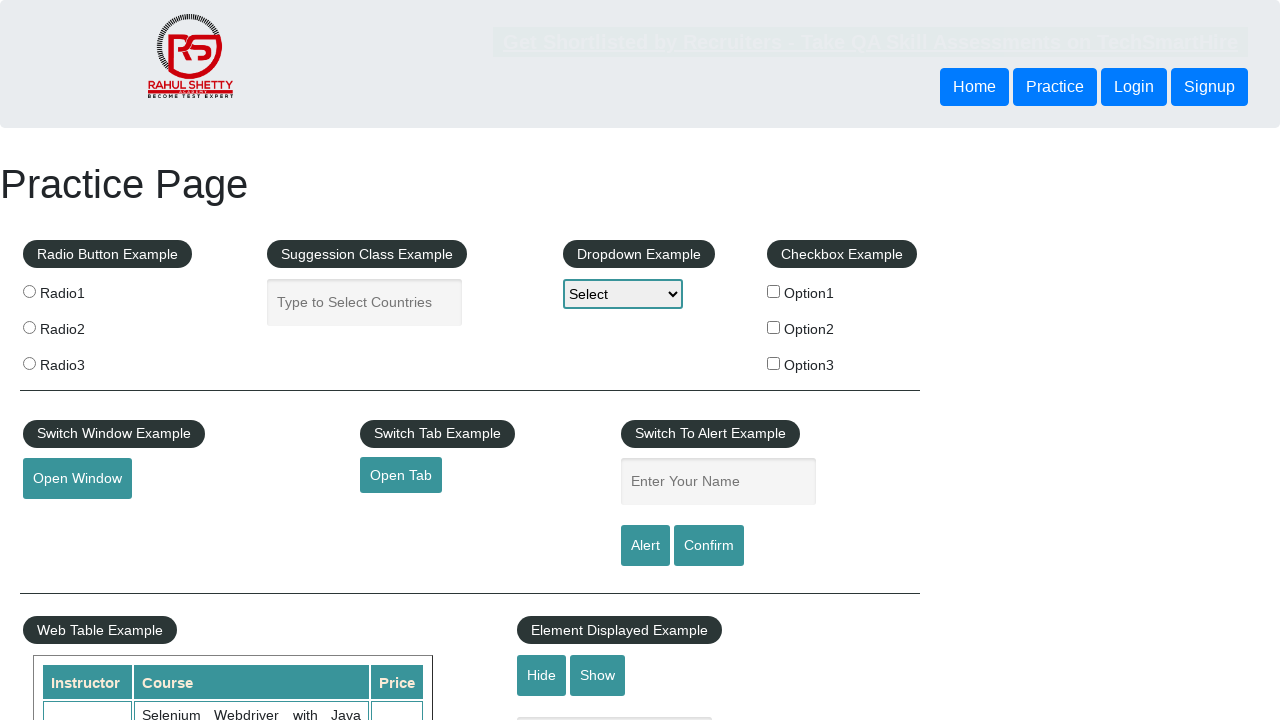

Navigated to AutomationPractice page
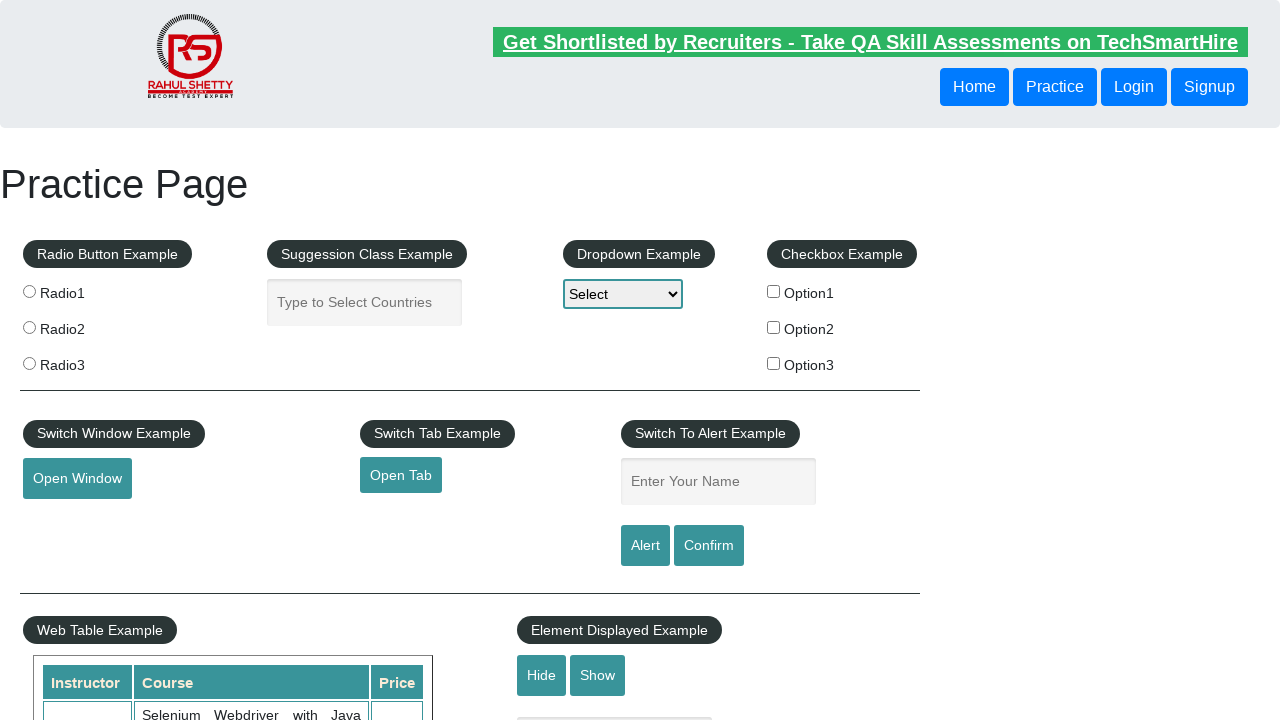

Located button using following-sibling XPath axis
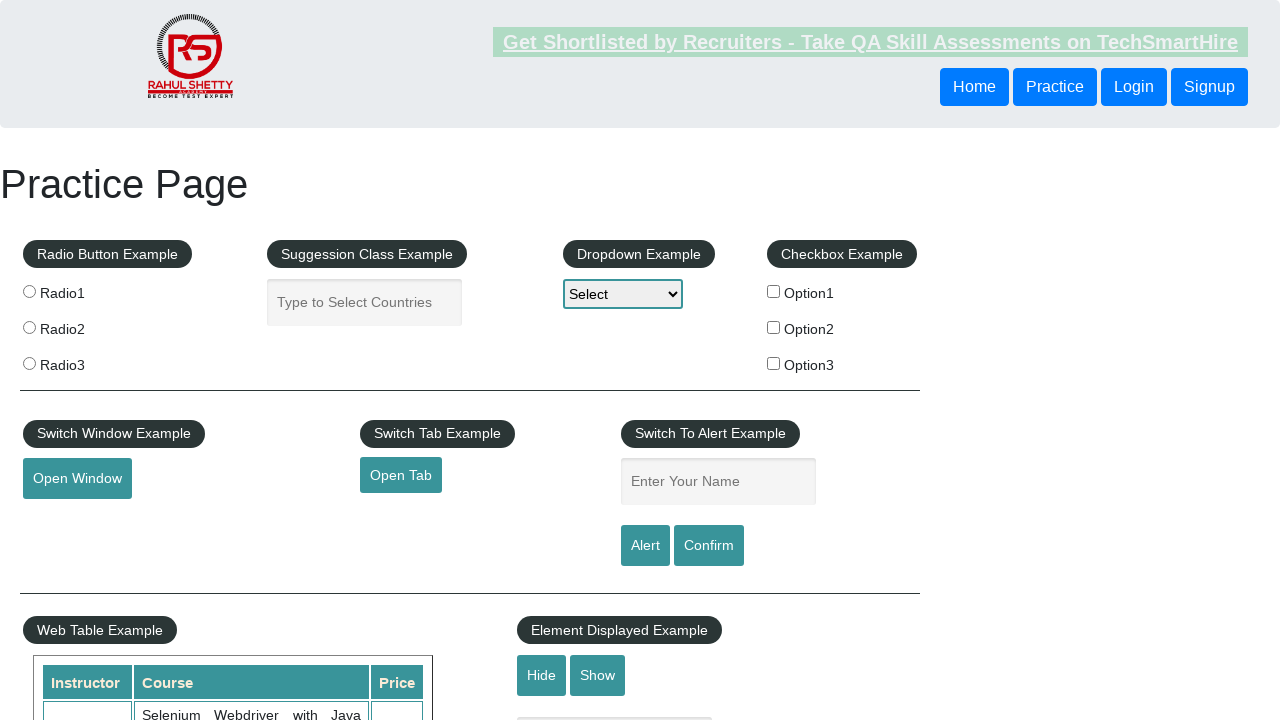

Verified first button (following-sibling) is visible
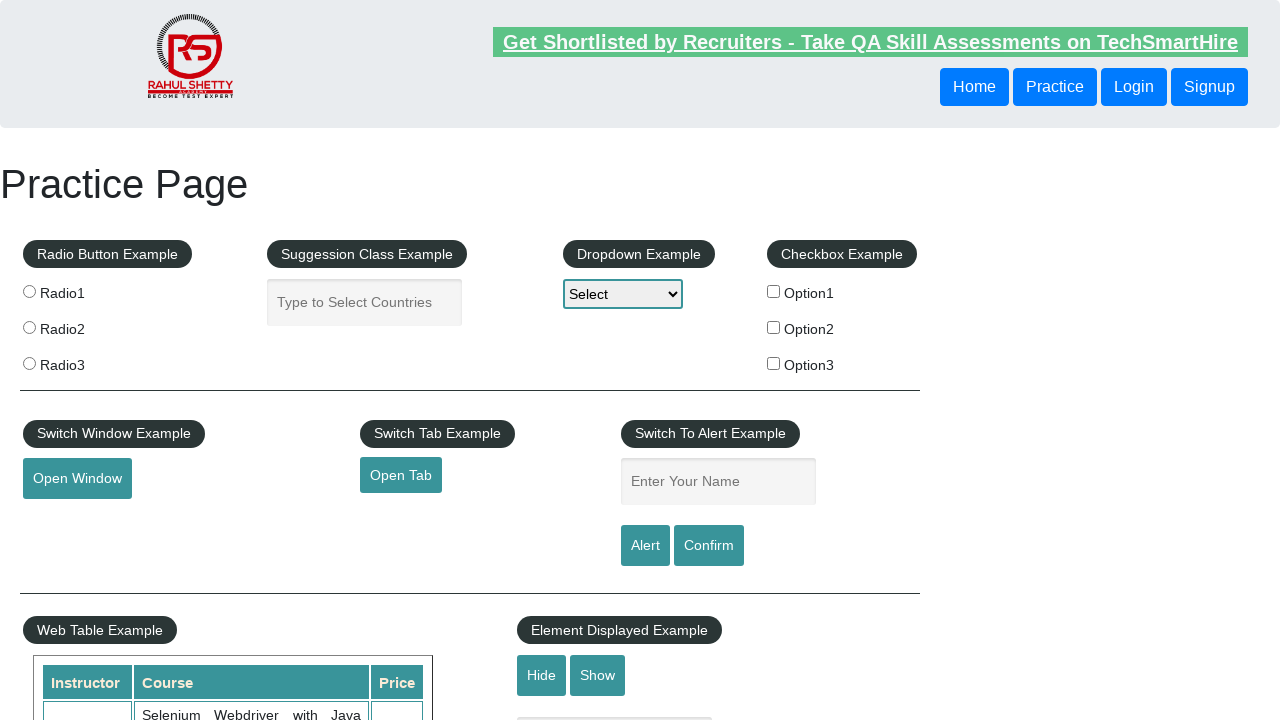

Located button using parent XPath axis
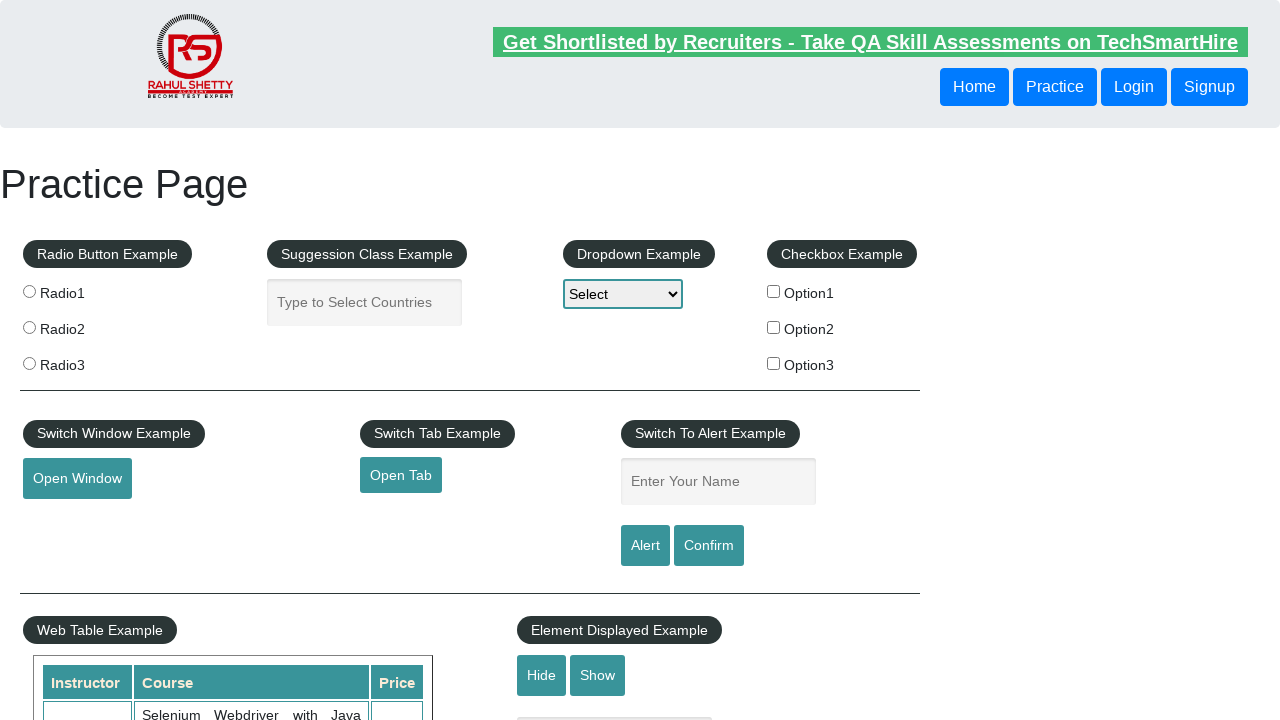

Verified second button (parent axis) is visible
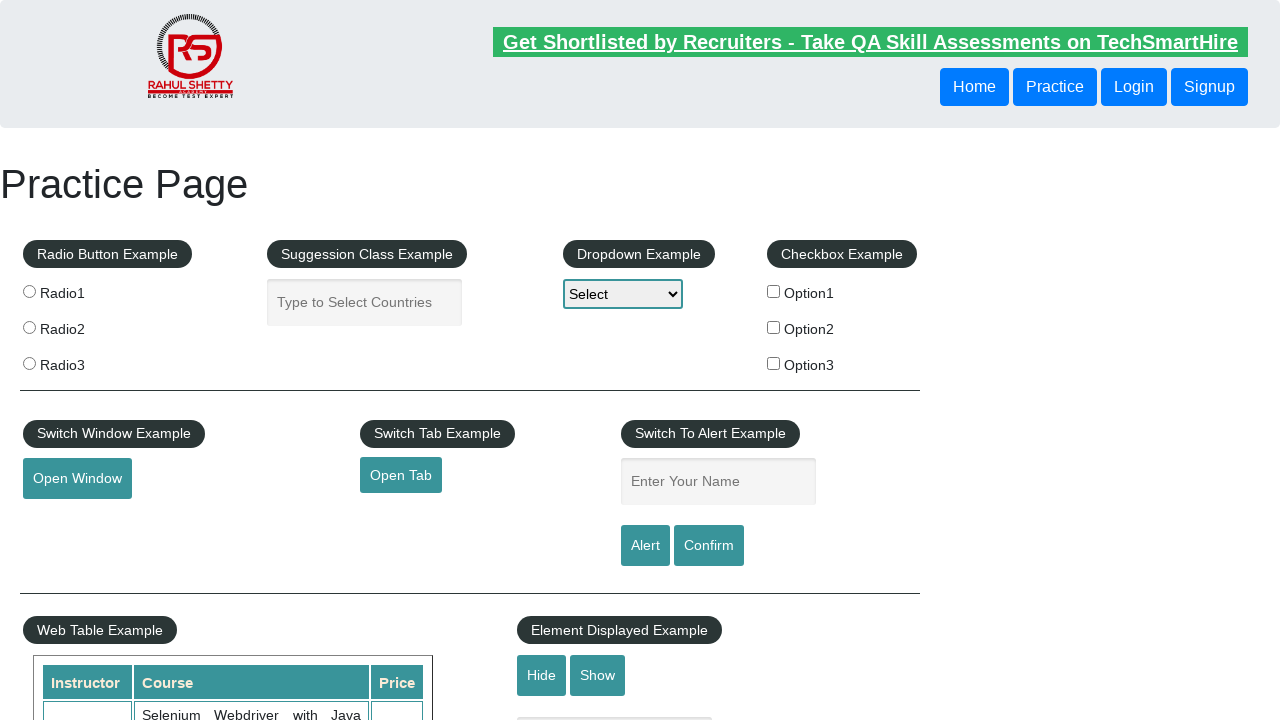

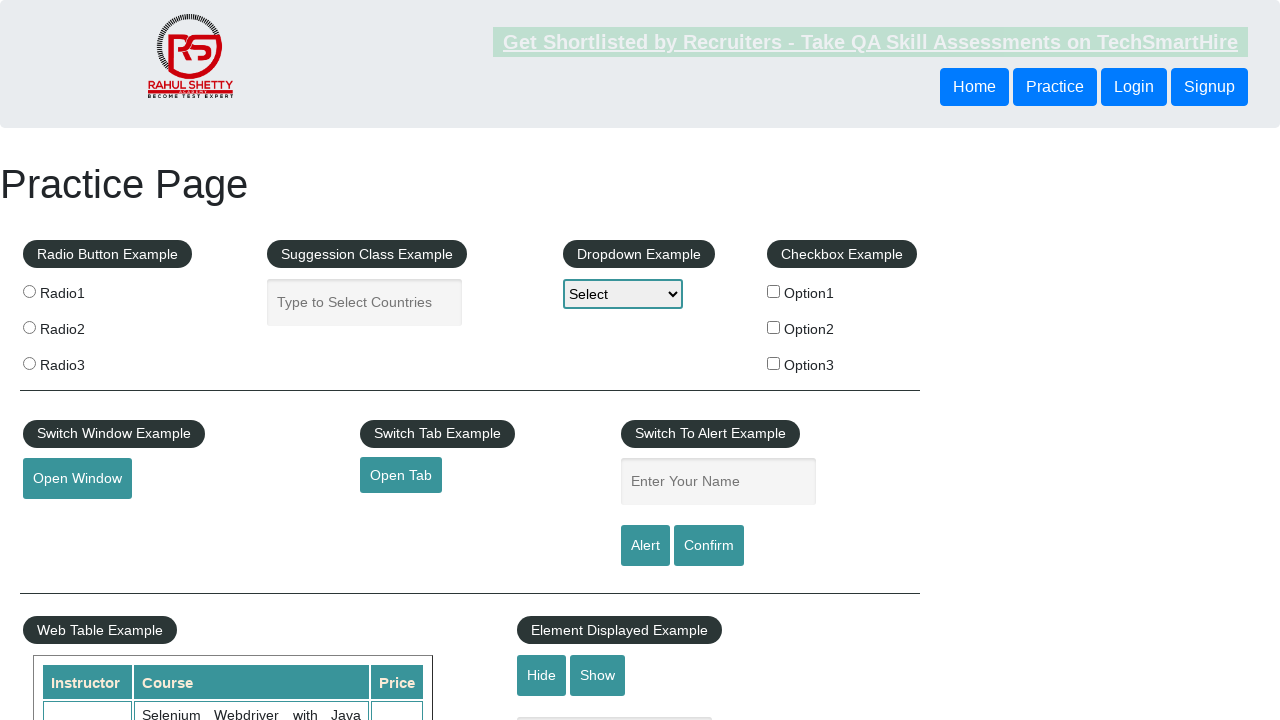